Fills in the email field and selects the male gender radio button on a practice form

Starting URL: https://demoqa.com/automation-practice-form

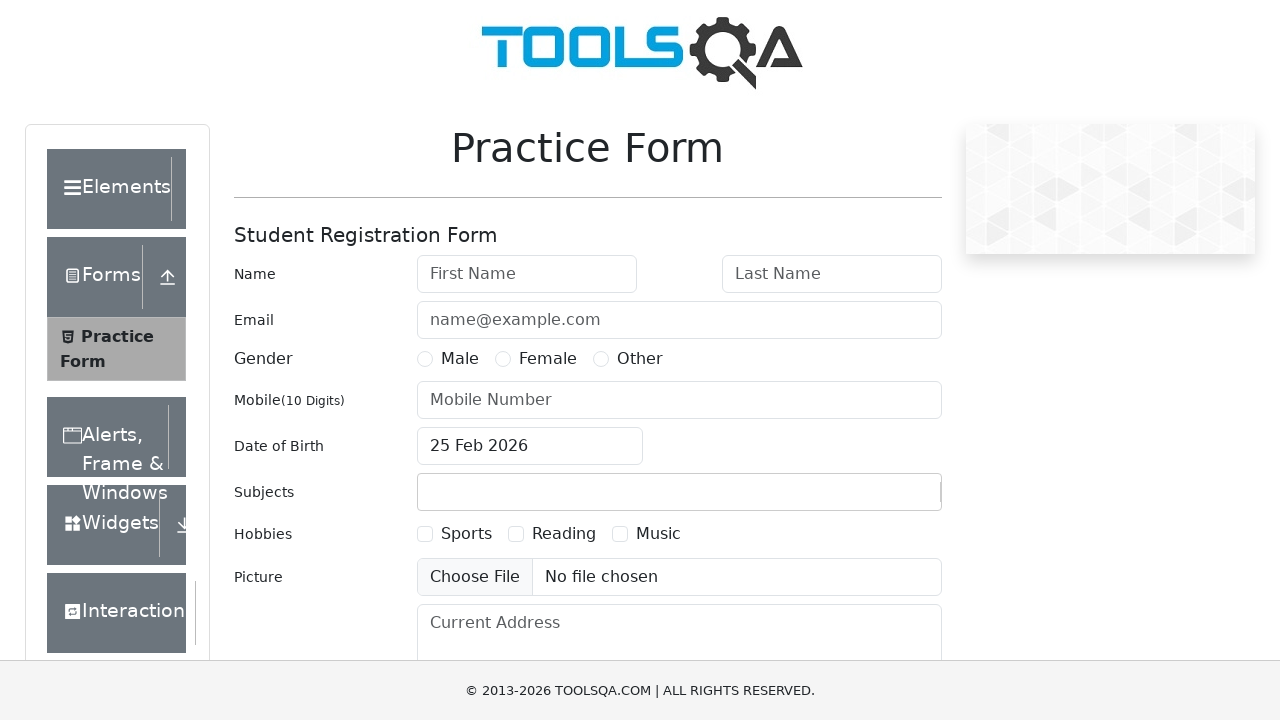

Filled email field with 'abc@gmail.com' on #userEmail
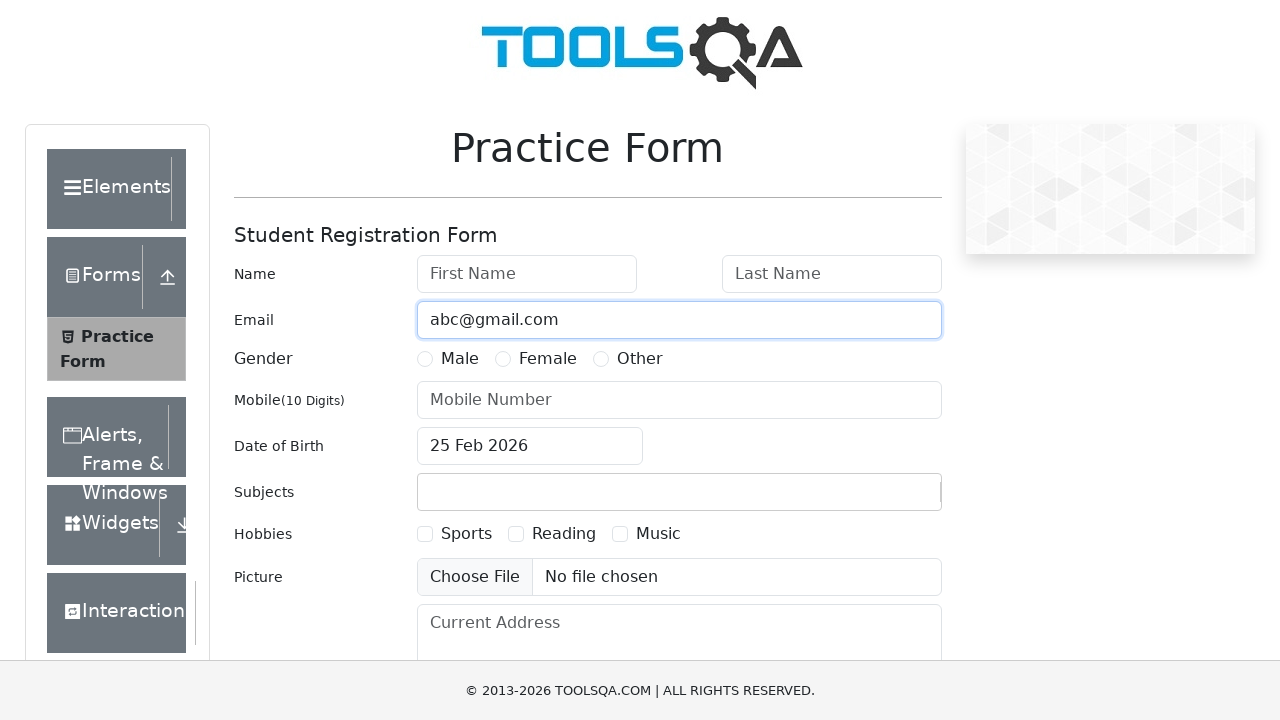

Selected male gender radio button at (425, 359) on #gender-radio-1
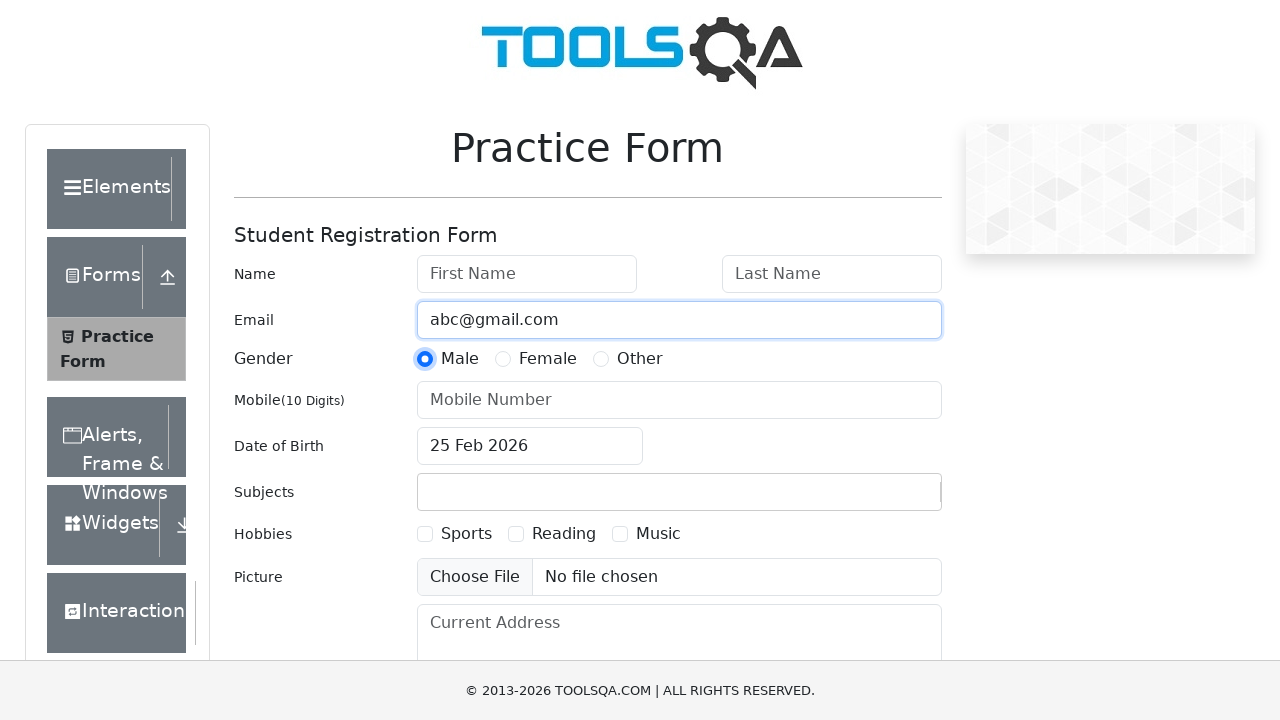

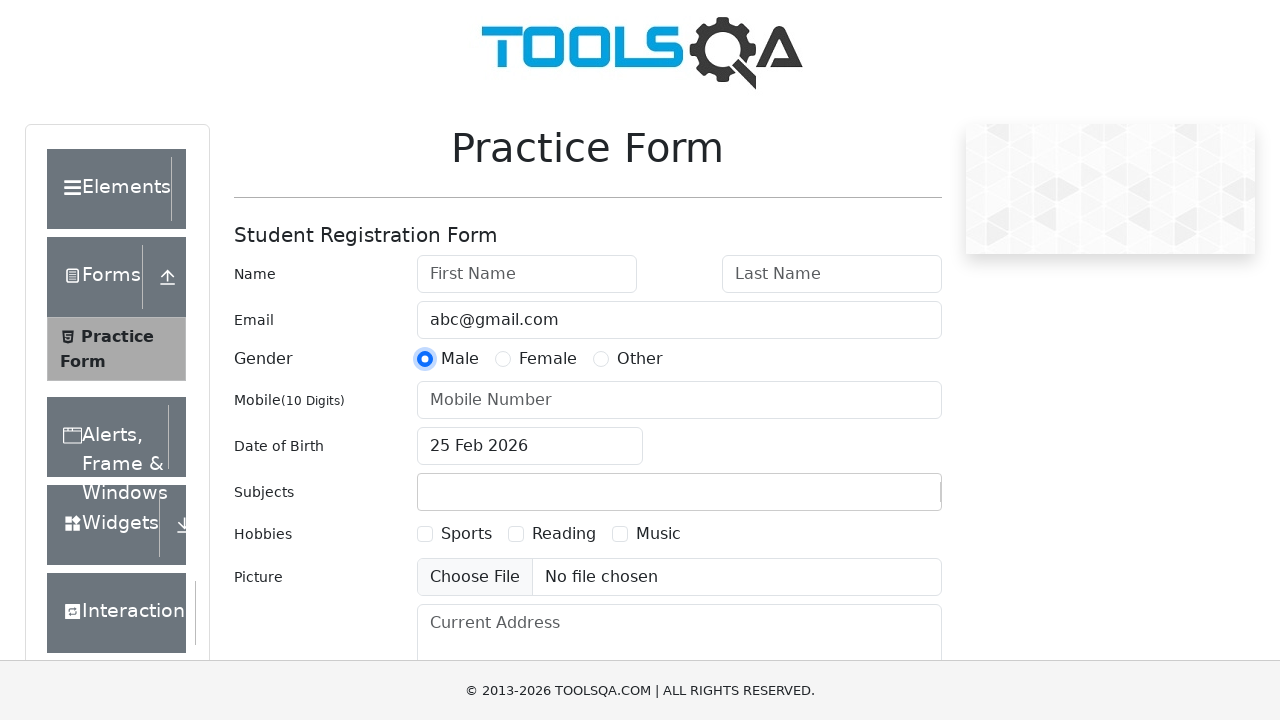